Navigates to MoneyControl website, scrolls down to the market data table, and locates the Nifty 50 market information

Starting URL: https://www.moneycontrol.com/

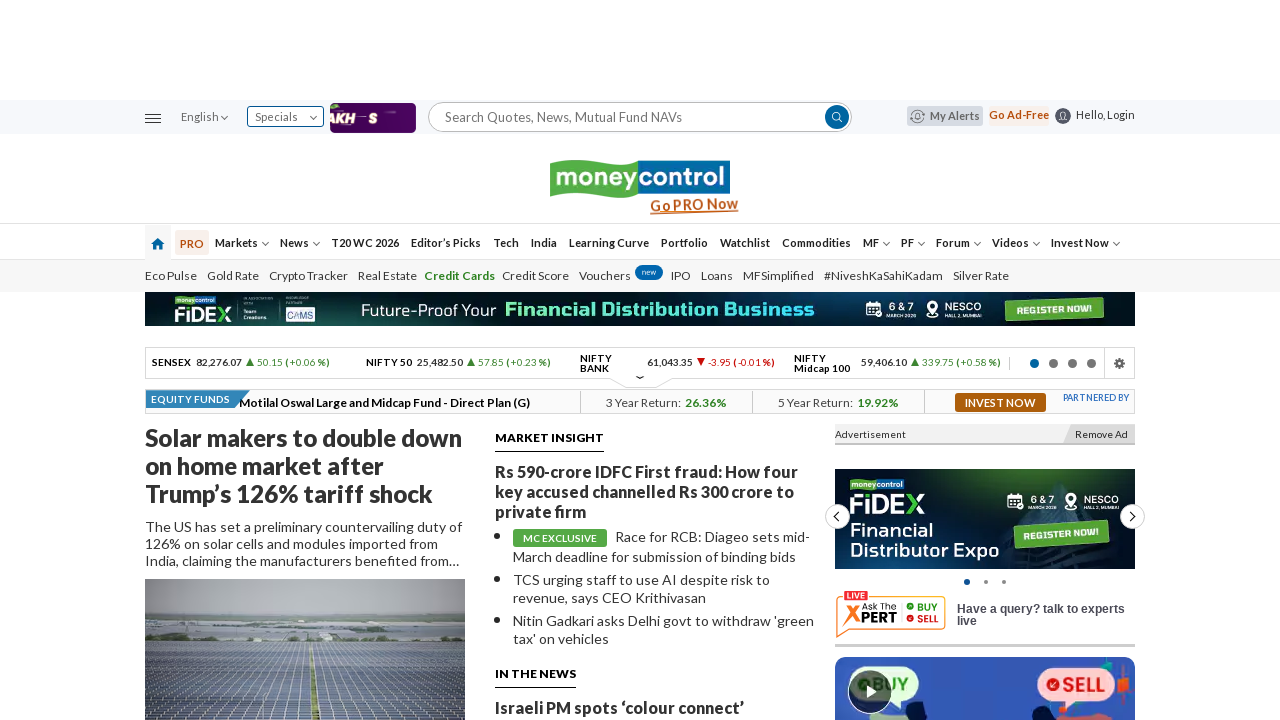

Navigated to MoneyControl website
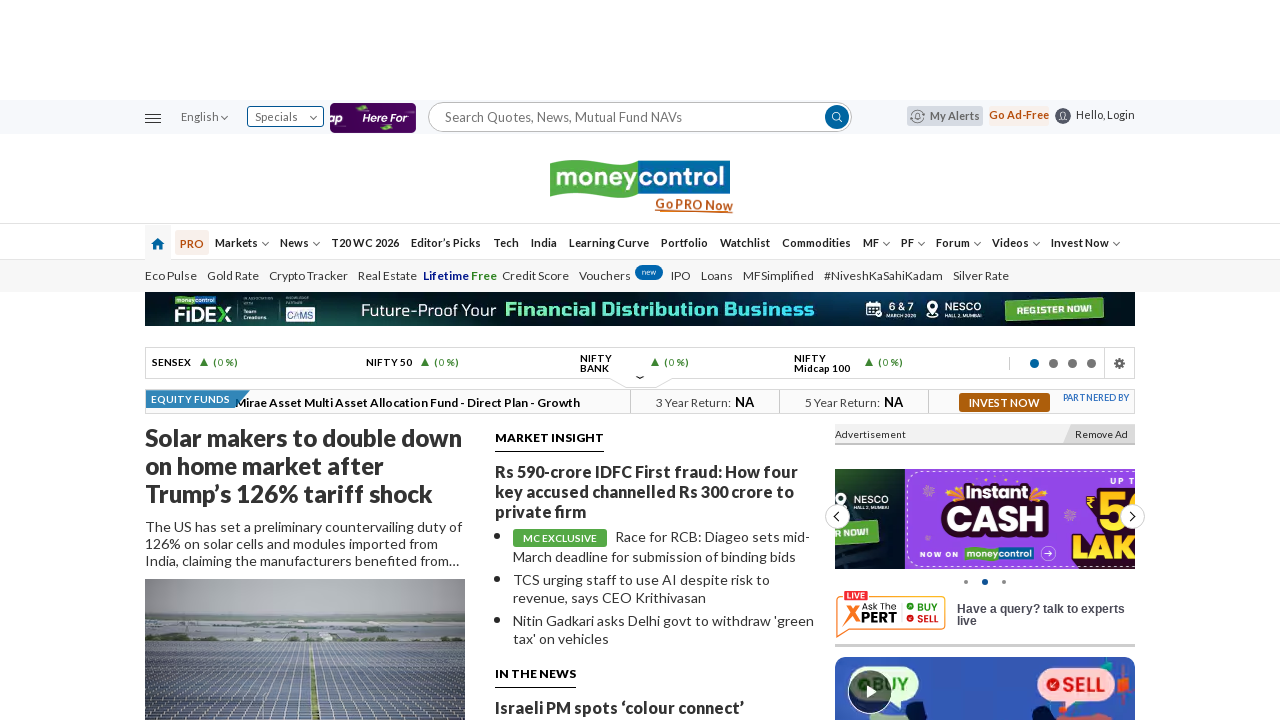

Scrolled down 800 pixels to view market data table
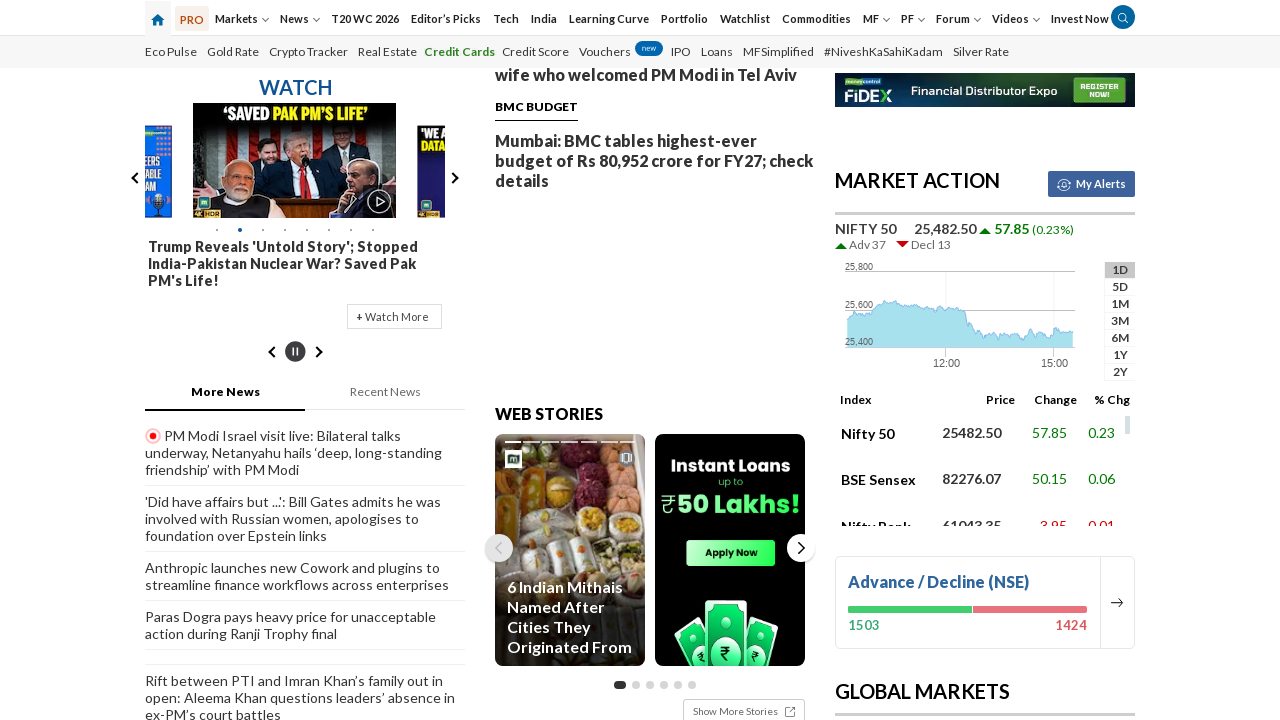

Market data table loaded and visible
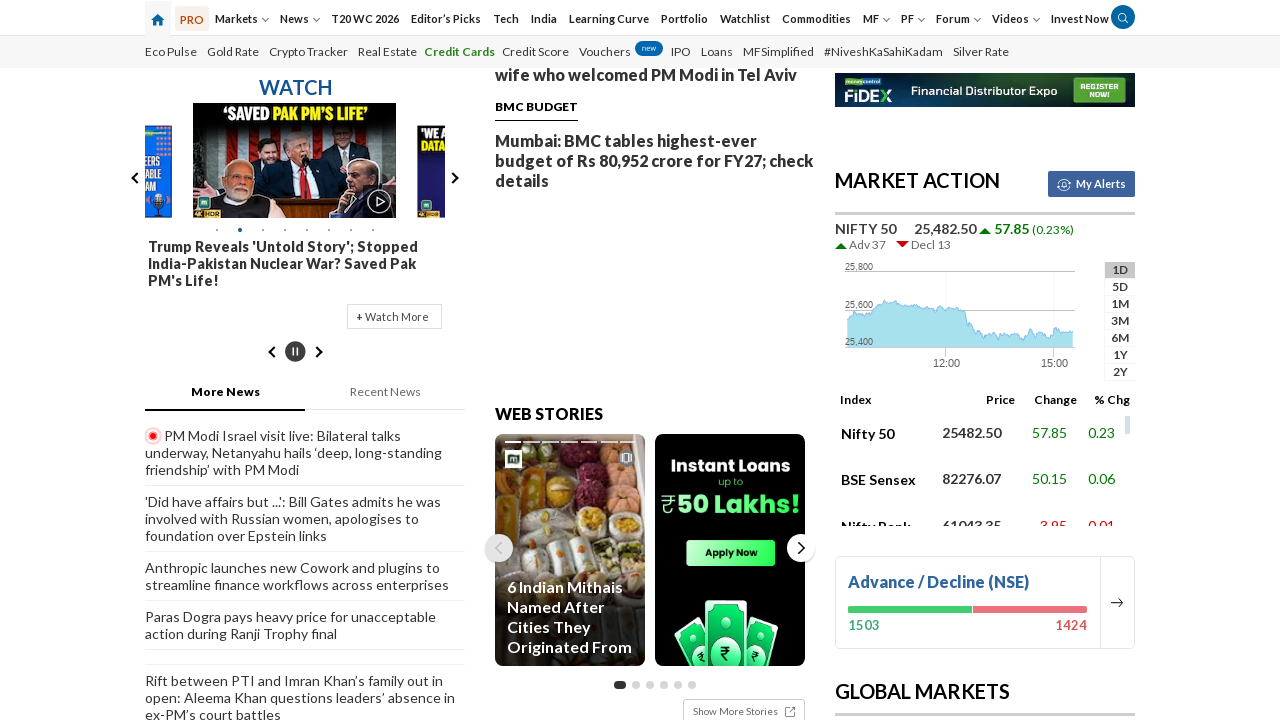

Located Nifty 50 market element in the table
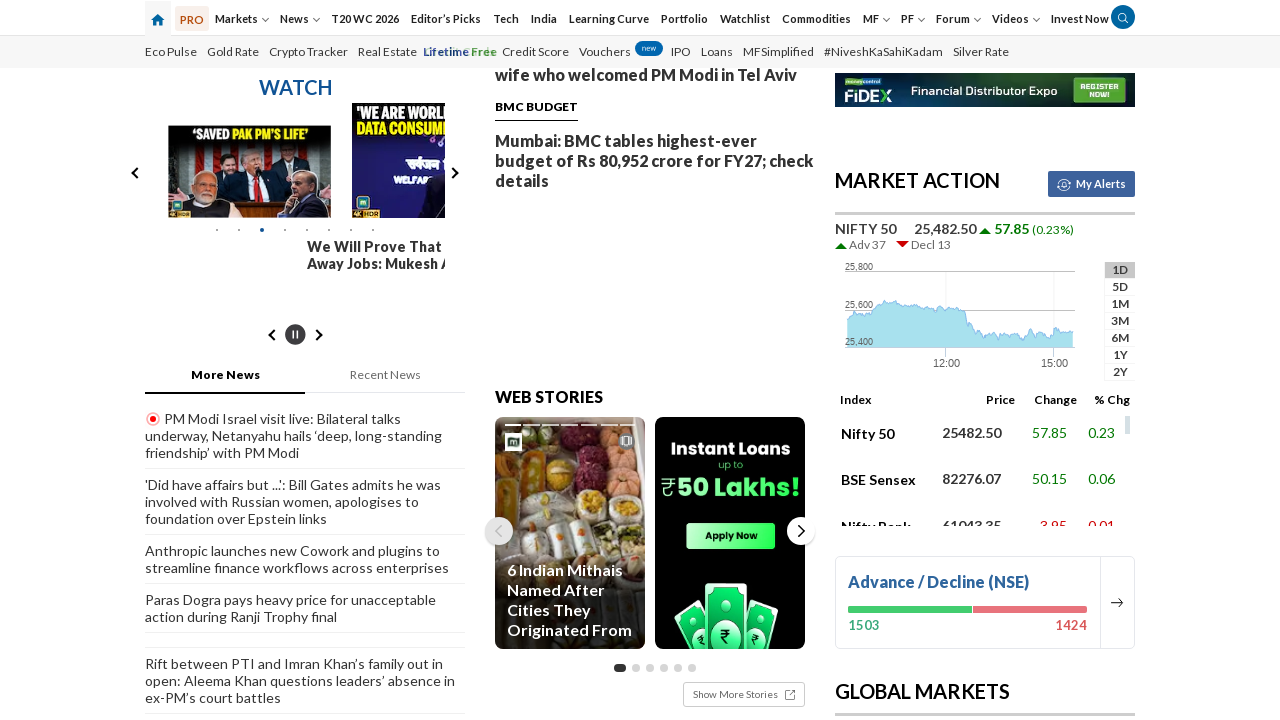

Nifty 50 market element is visible and ready
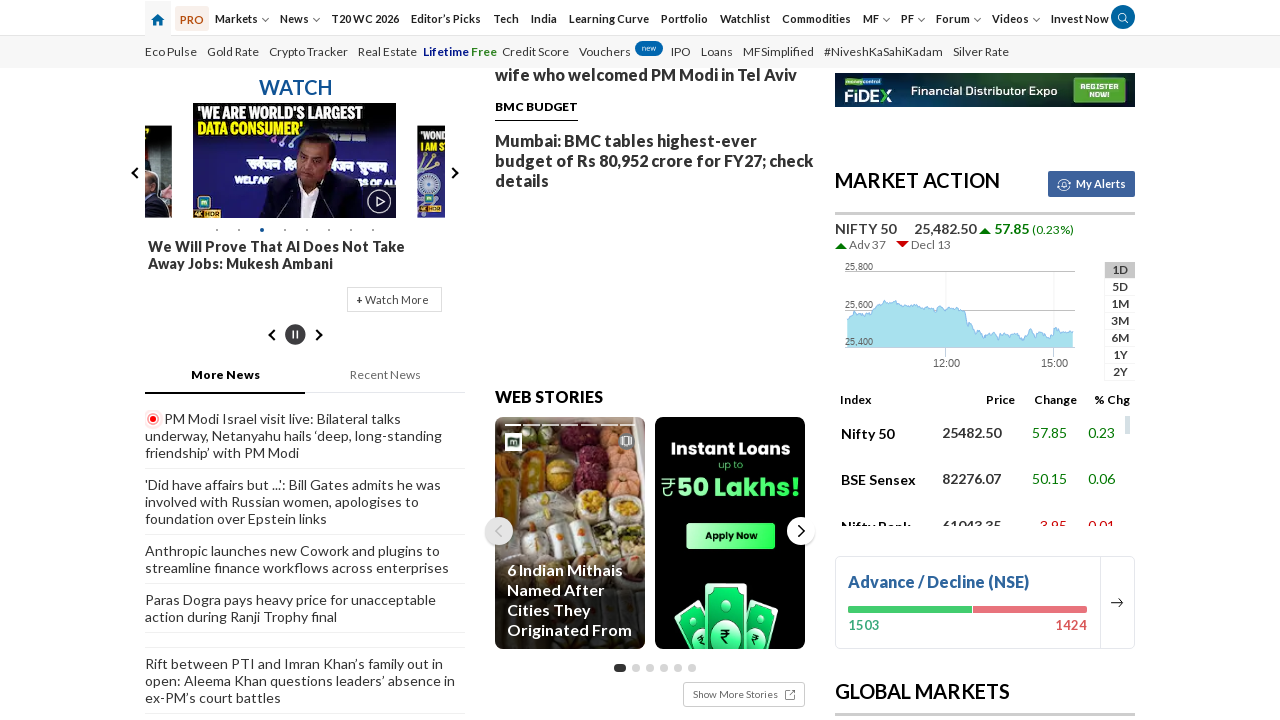

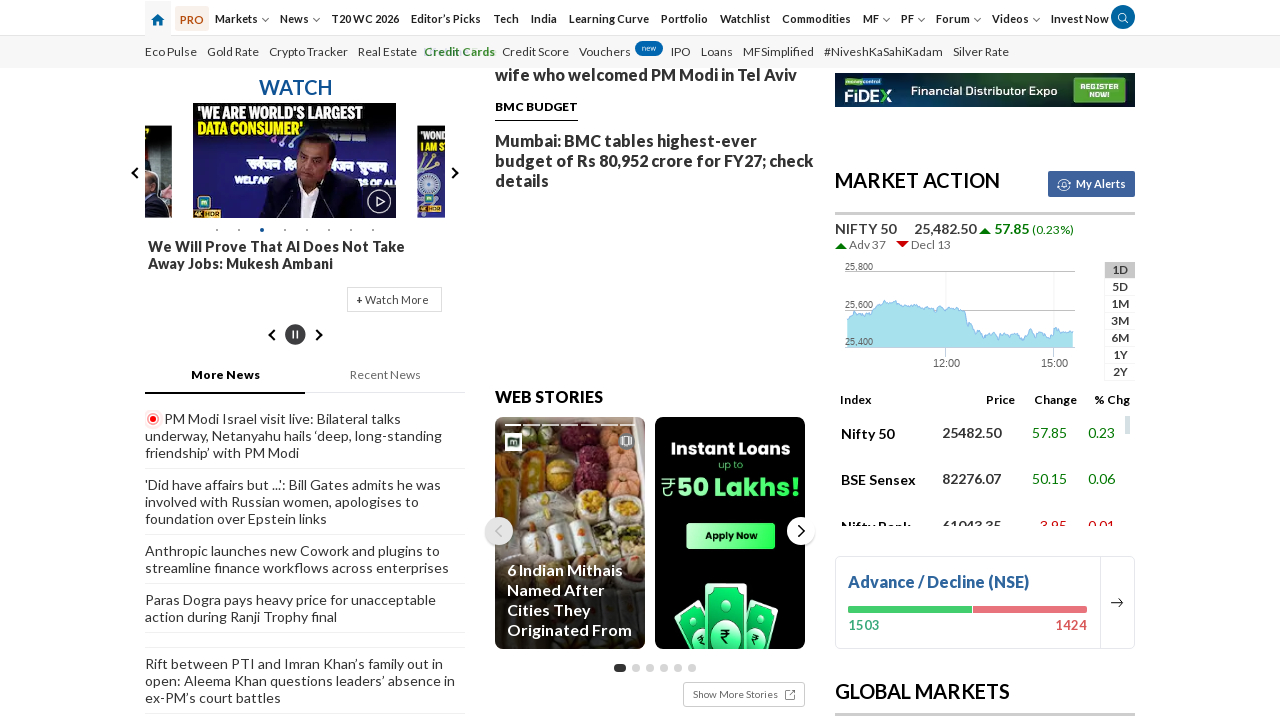